Opens the Automation Exercise homepage and clicks on a navigation menu item (Products link) in the header

Starting URL: https://automationexercise.com/

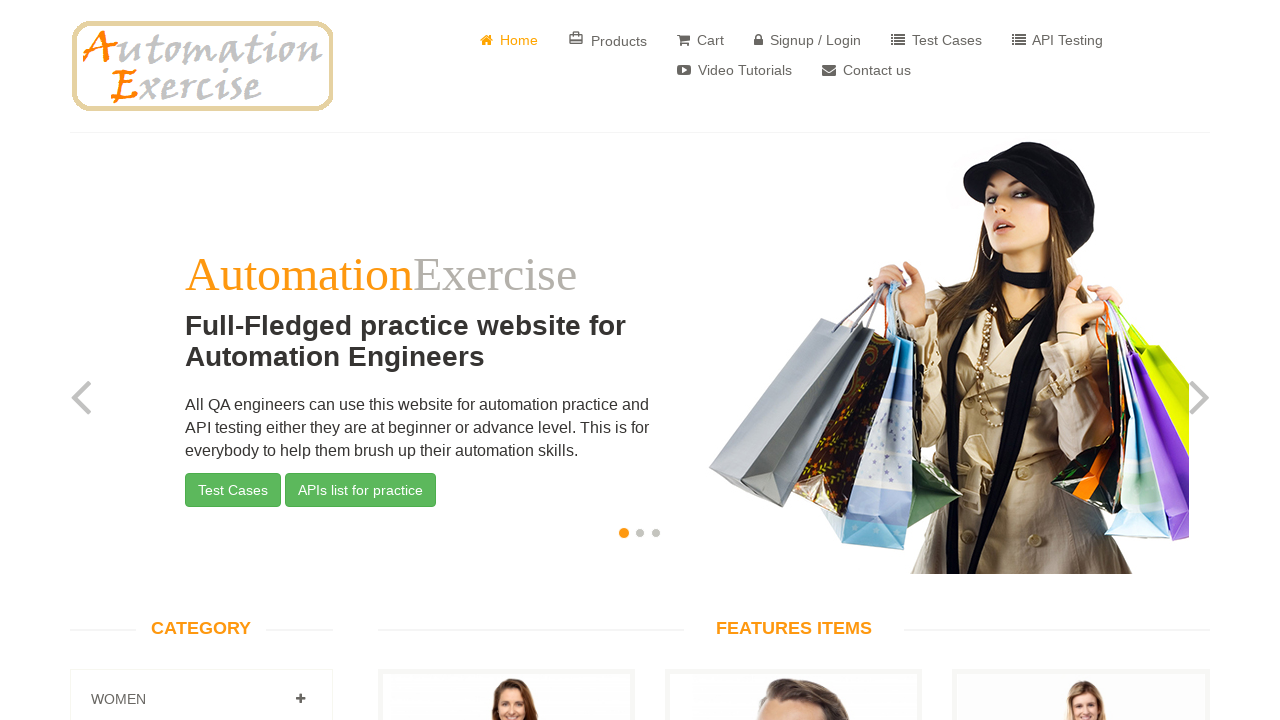

Clicked on Products link in the header navigation menu at (608, 40) on xpath=//*[@id='header']/div/div/div/div[2]/div/ul/li[2]/a
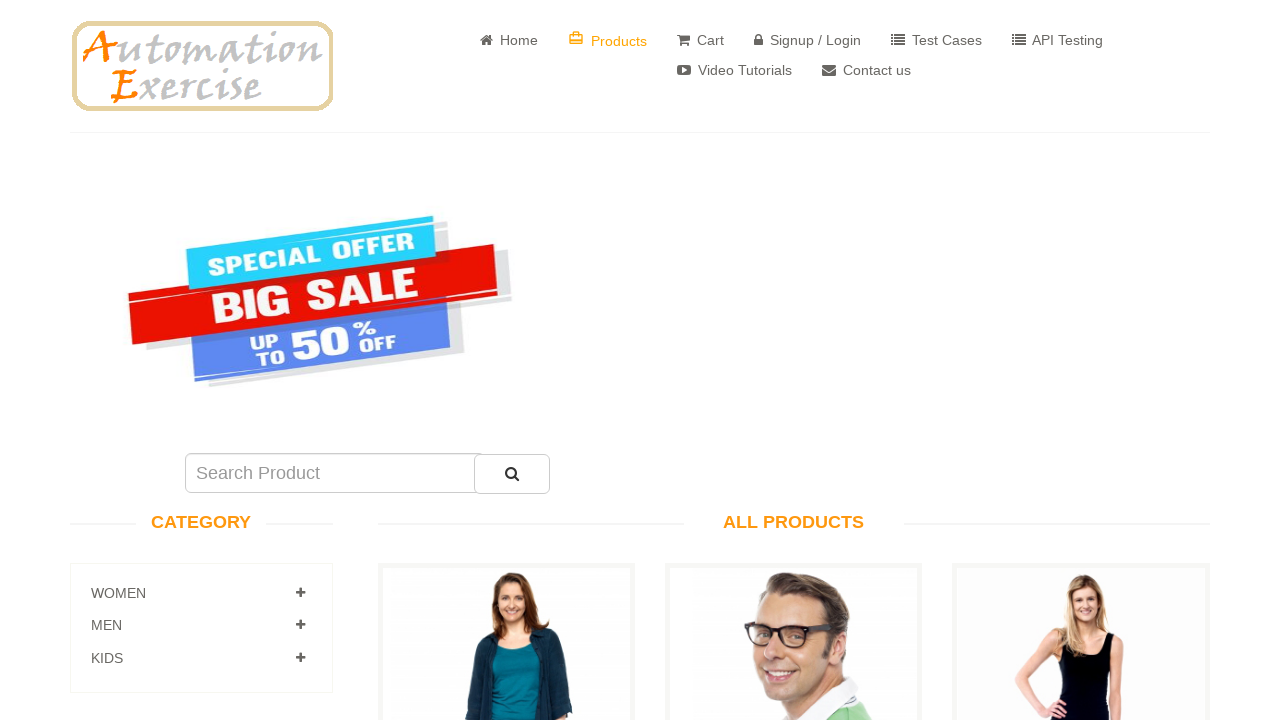

Waited for page navigation to complete (networkidle)
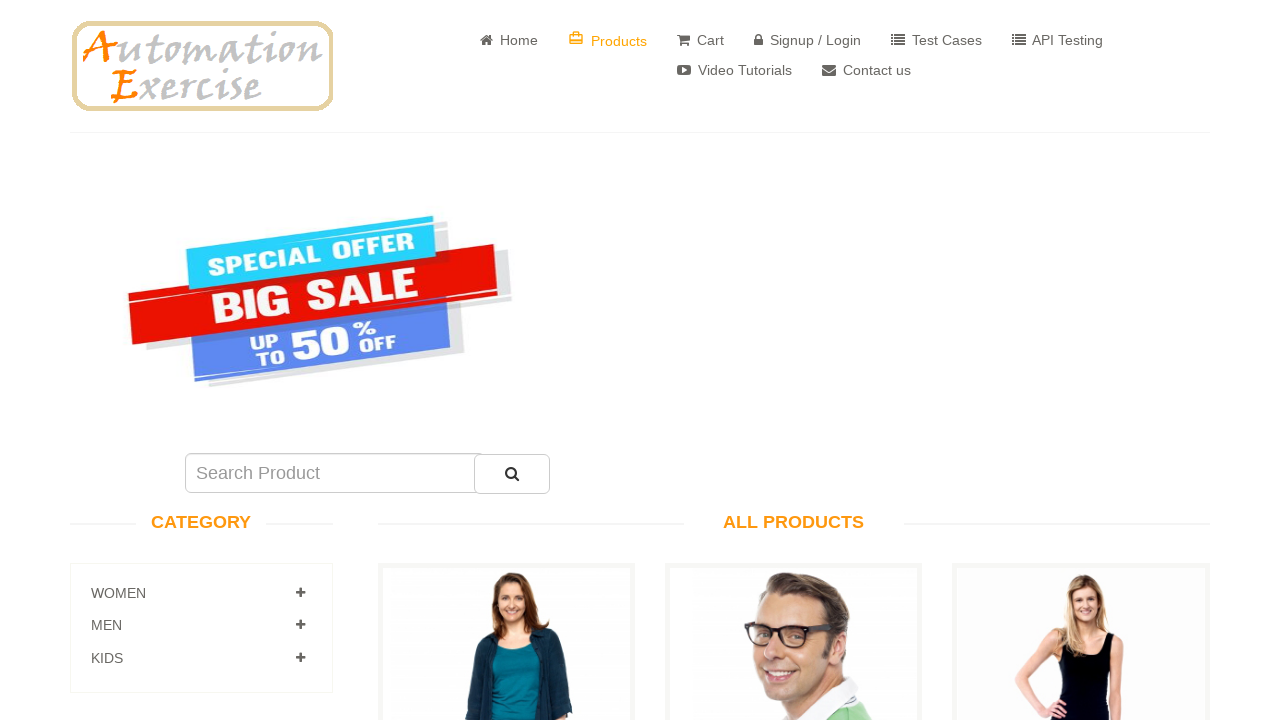

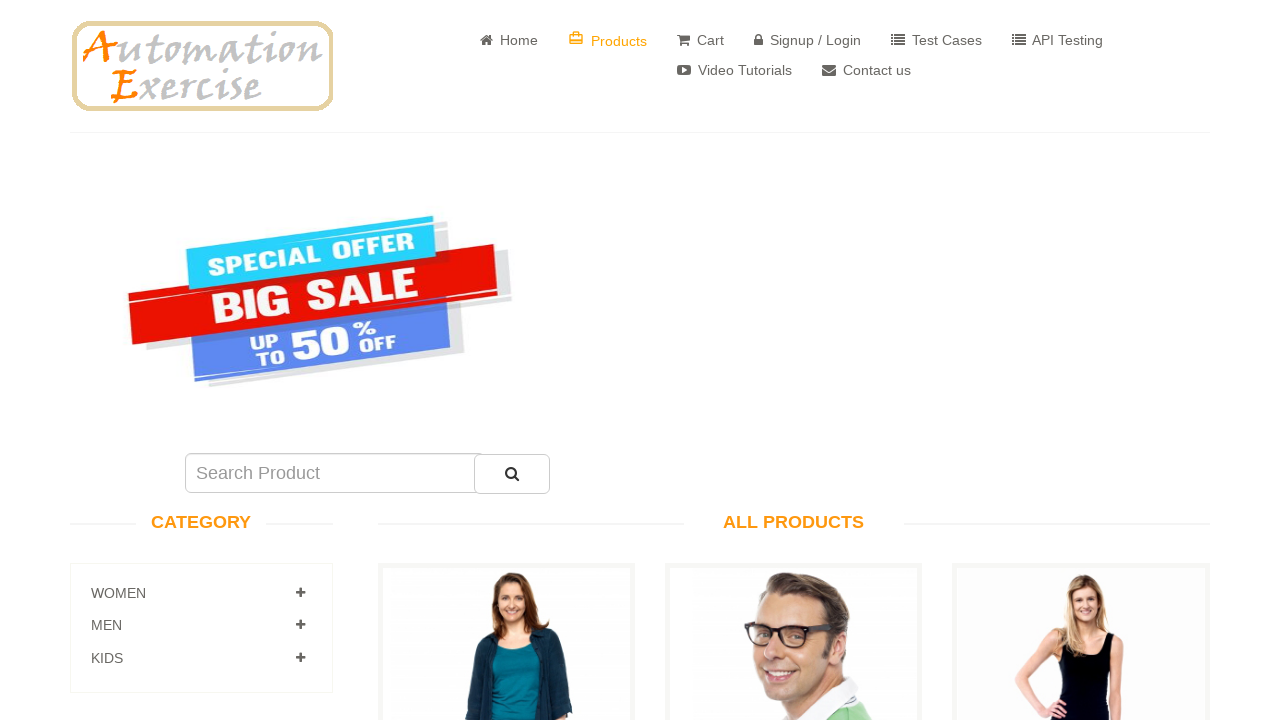